Tests form submission and validation by filling out multiple form fields, submitting the form, and verifying field validation states

Starting URL: https://bonigarcia.dev/selenium-webdriver-java/data-types.html

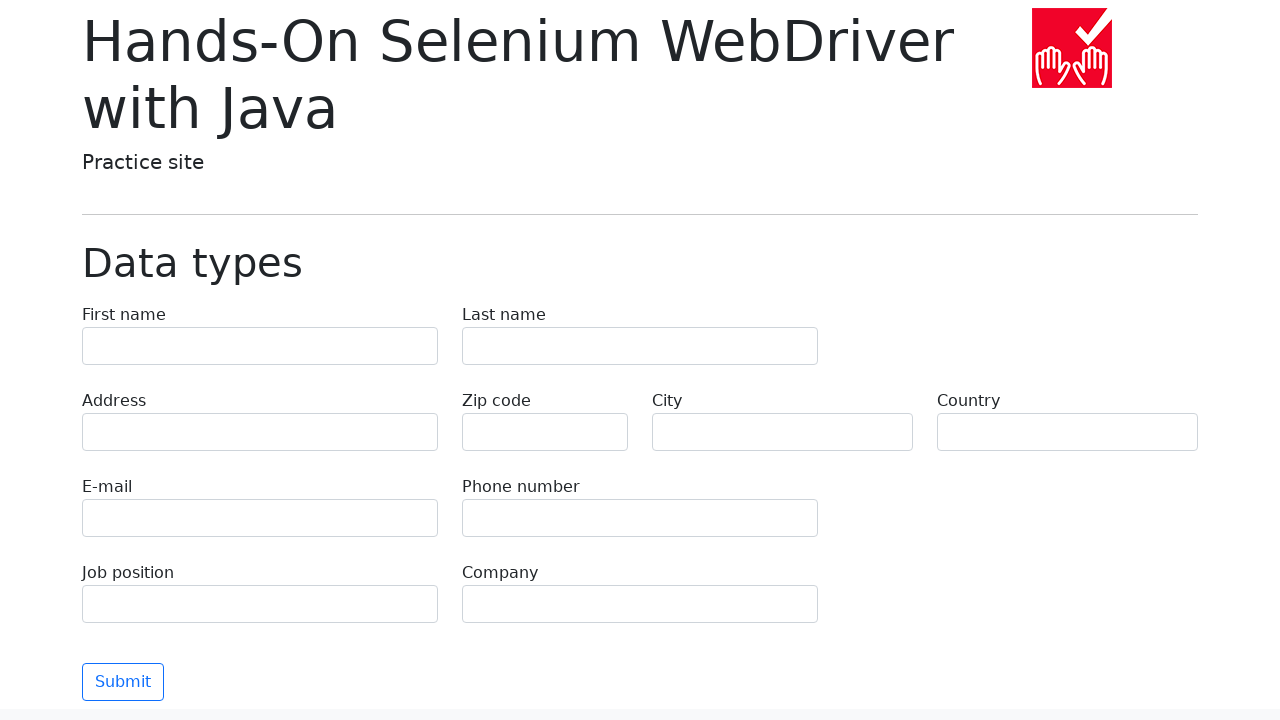

Filled first name field with 'Иван' on input[name='first-name']
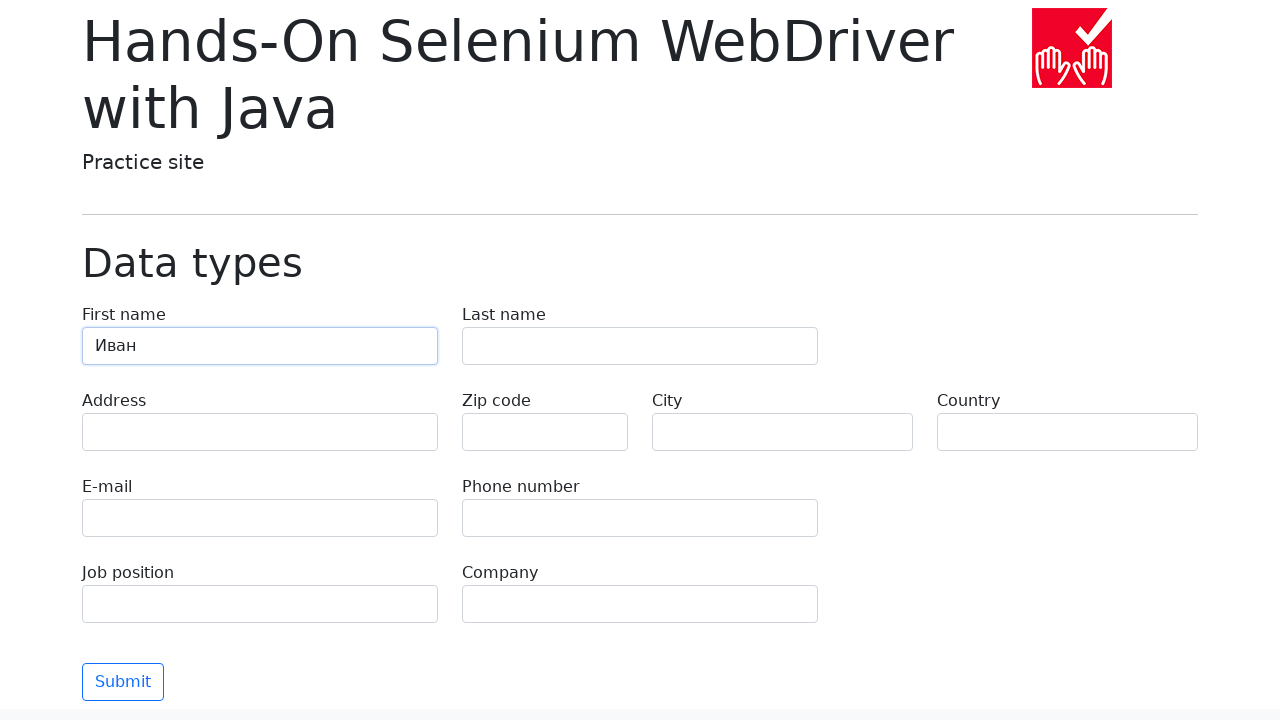

Filled last name field with 'Петров' on input[name='last-name']
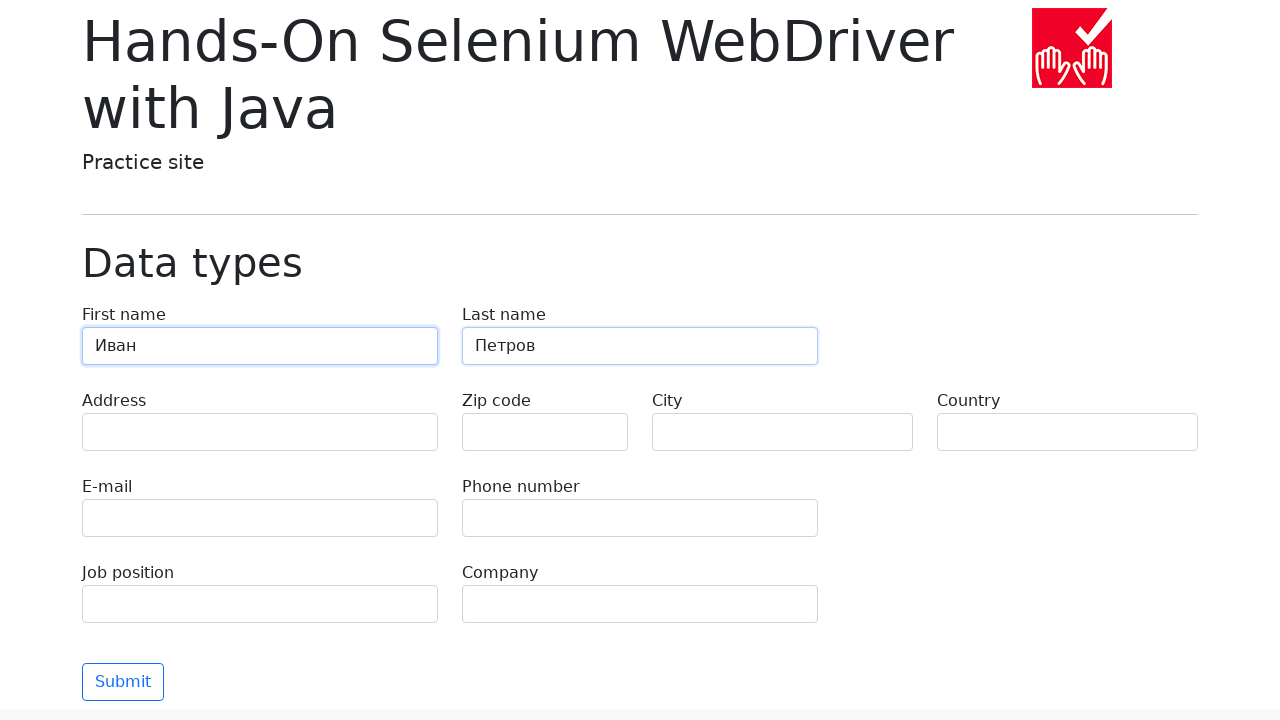

Filled address field with 'Ленина, 55-3' on input[name='address']
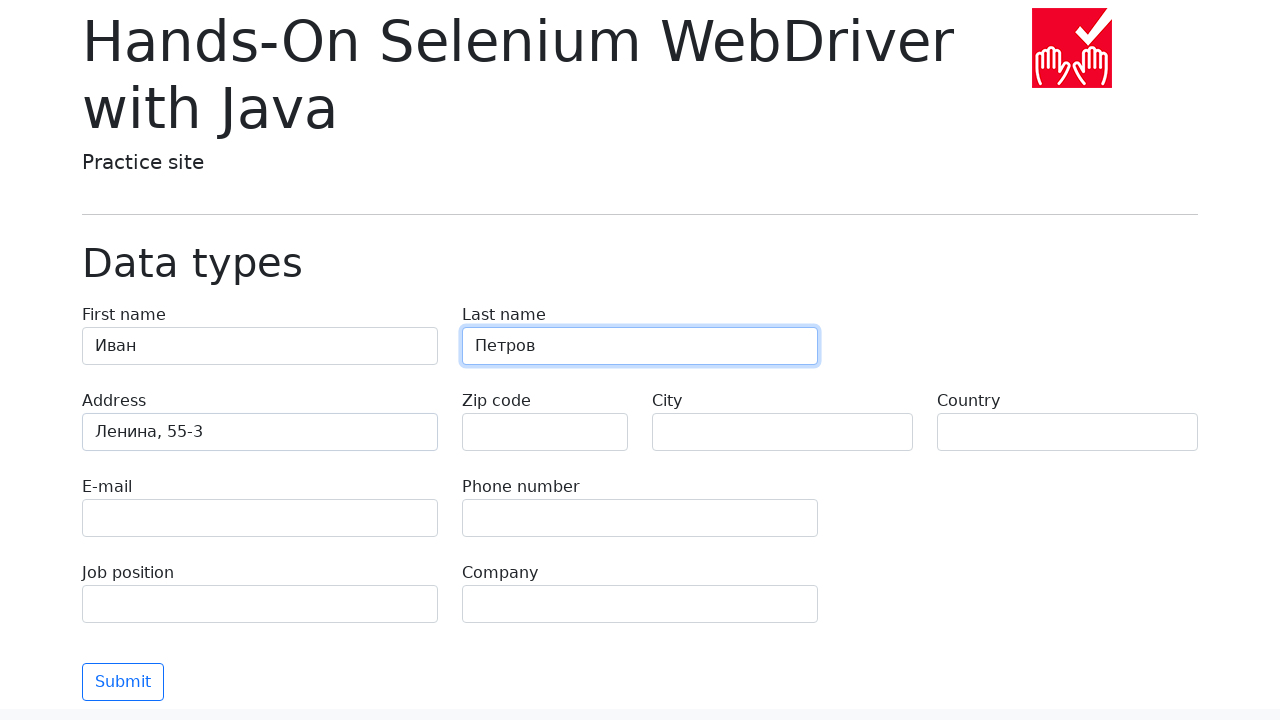

Filled city field with 'Москва' on input[name='city']
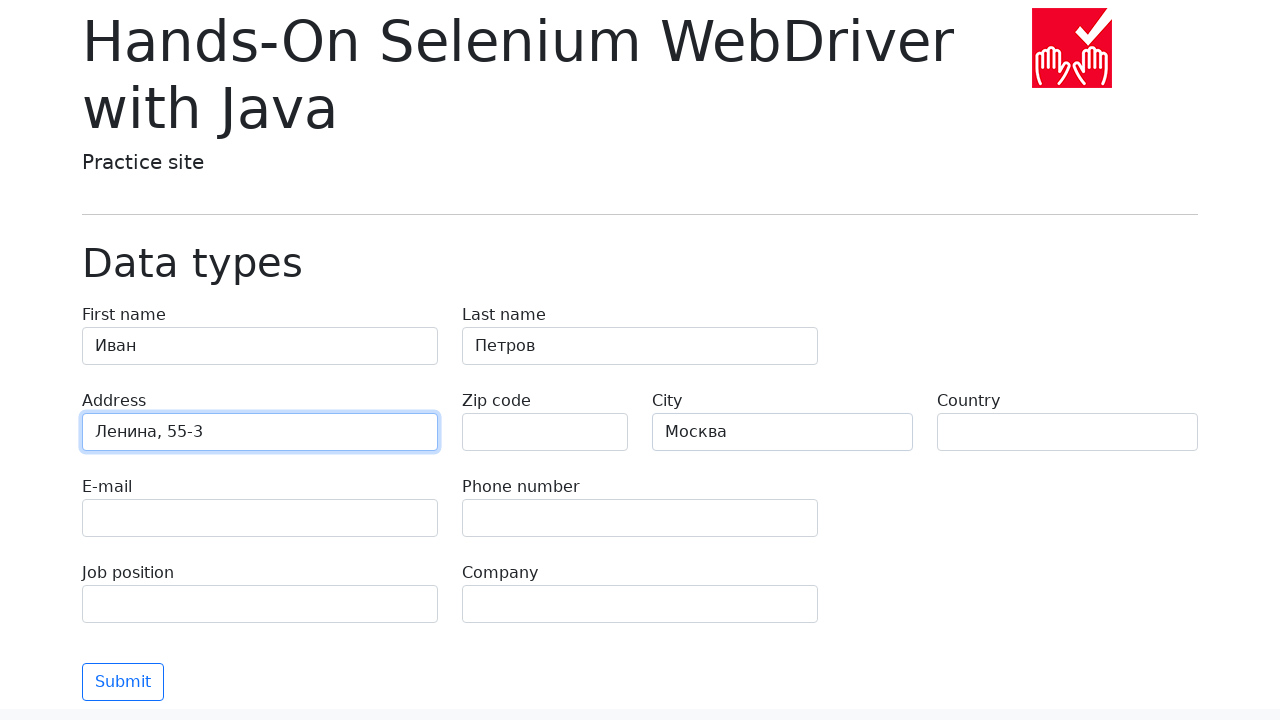

Filled country field with 'Россия' on input[name='country']
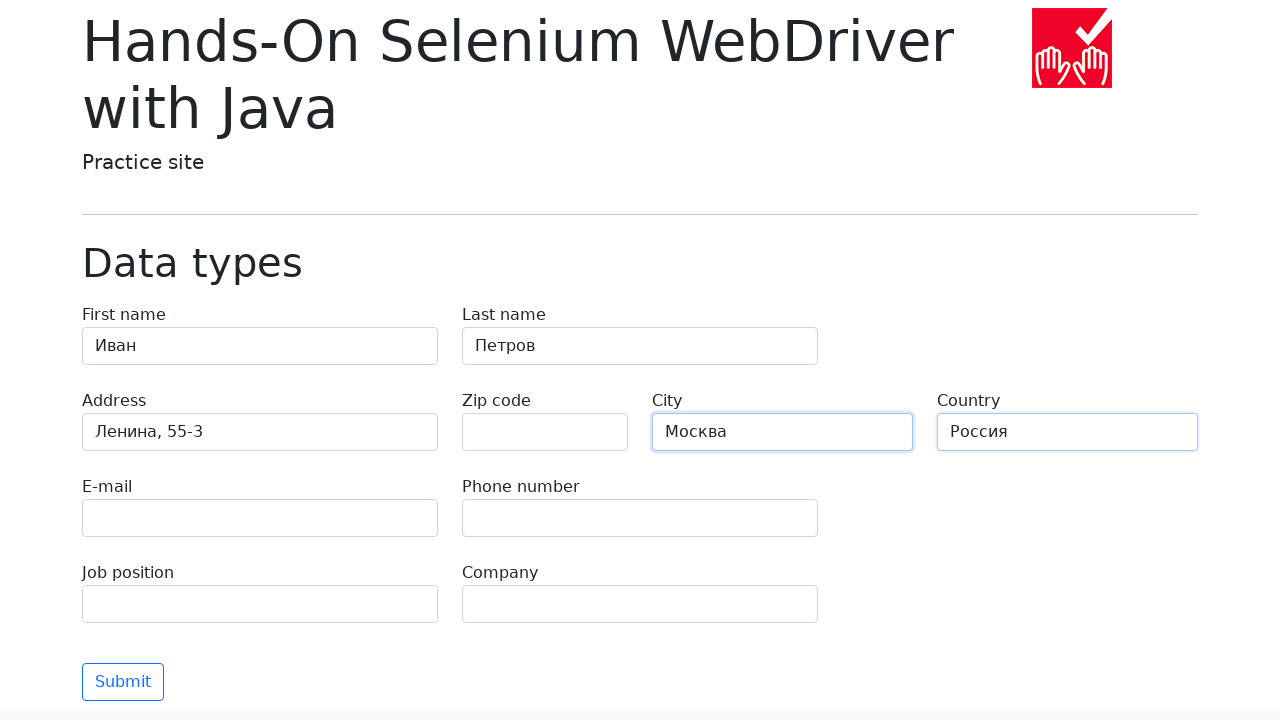

Filled email field with 'test@skypro.com' on input[type='email']
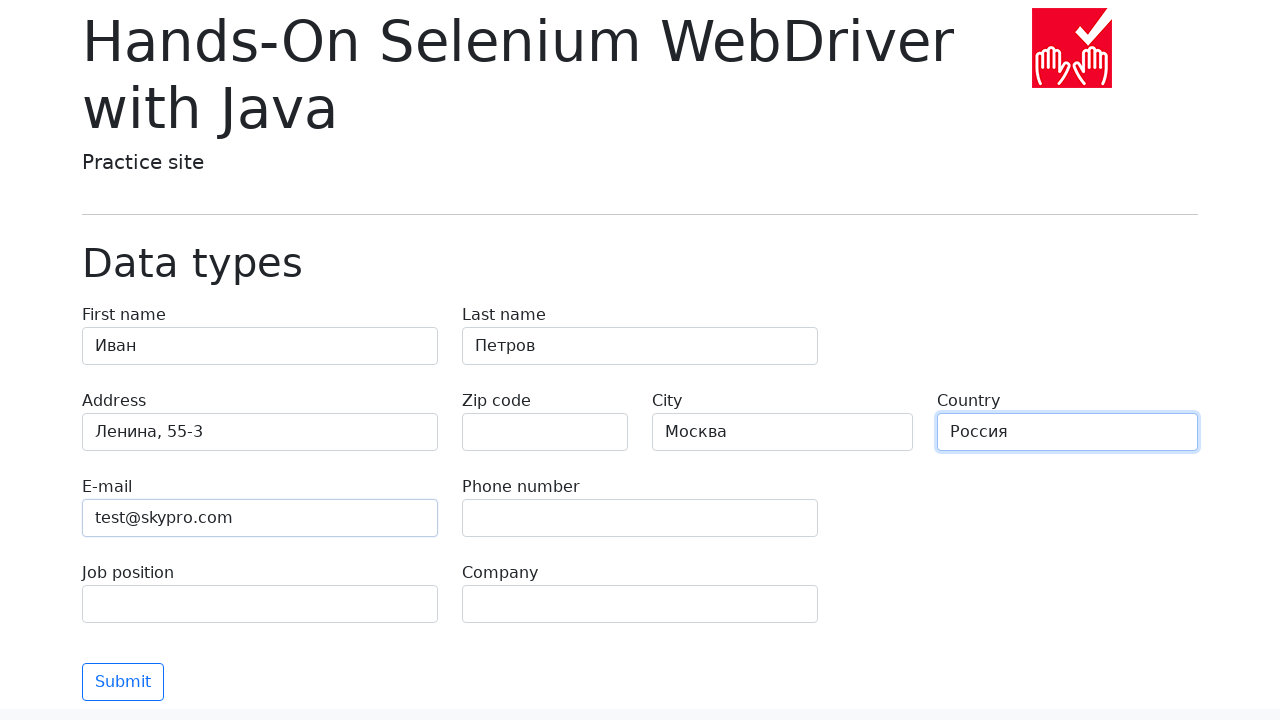

Filled phone field with '+7985899998787' on input[name='phone']
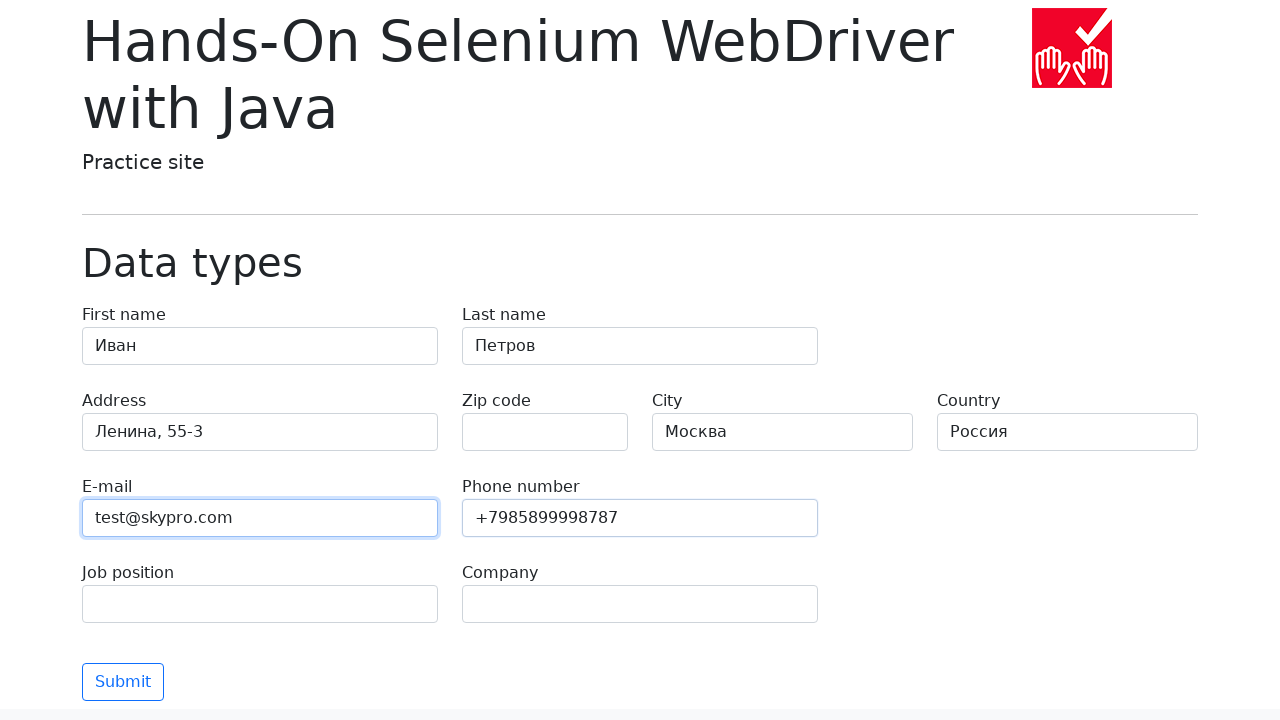

Filled job position field with 'QA' on input[name='job-position']
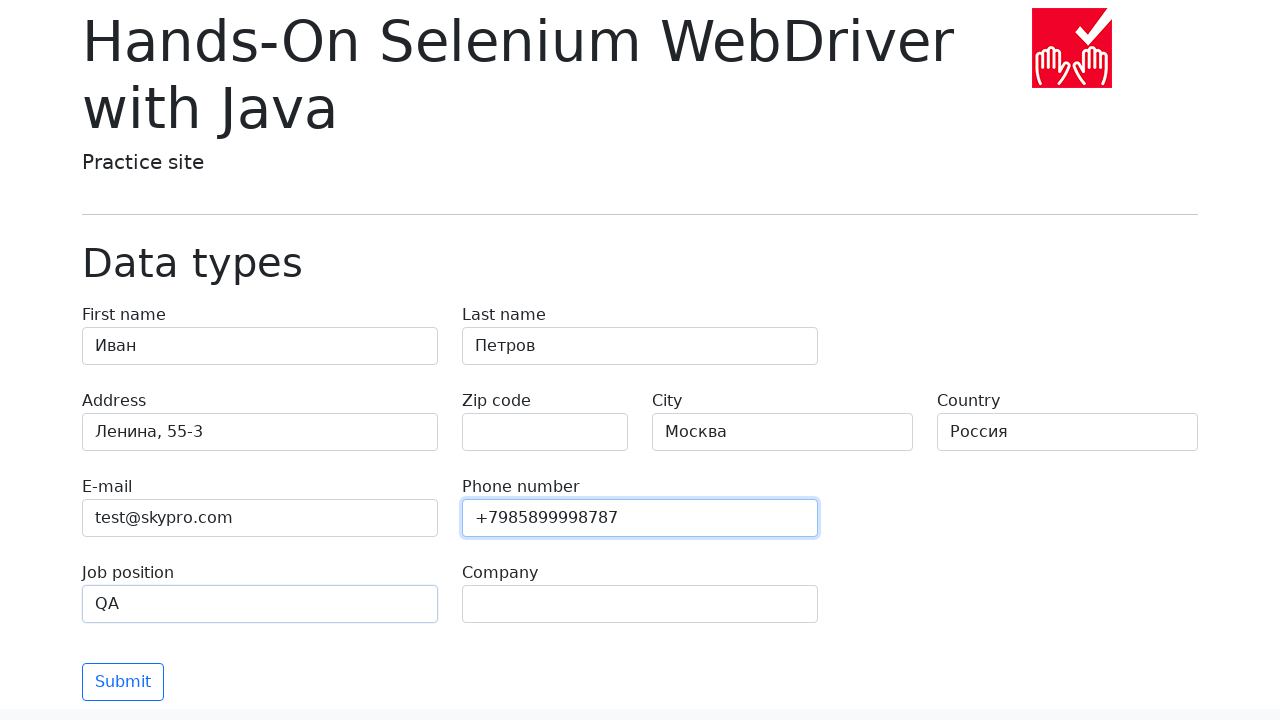

Filled company field with 'SkyPro' on input[name='company']
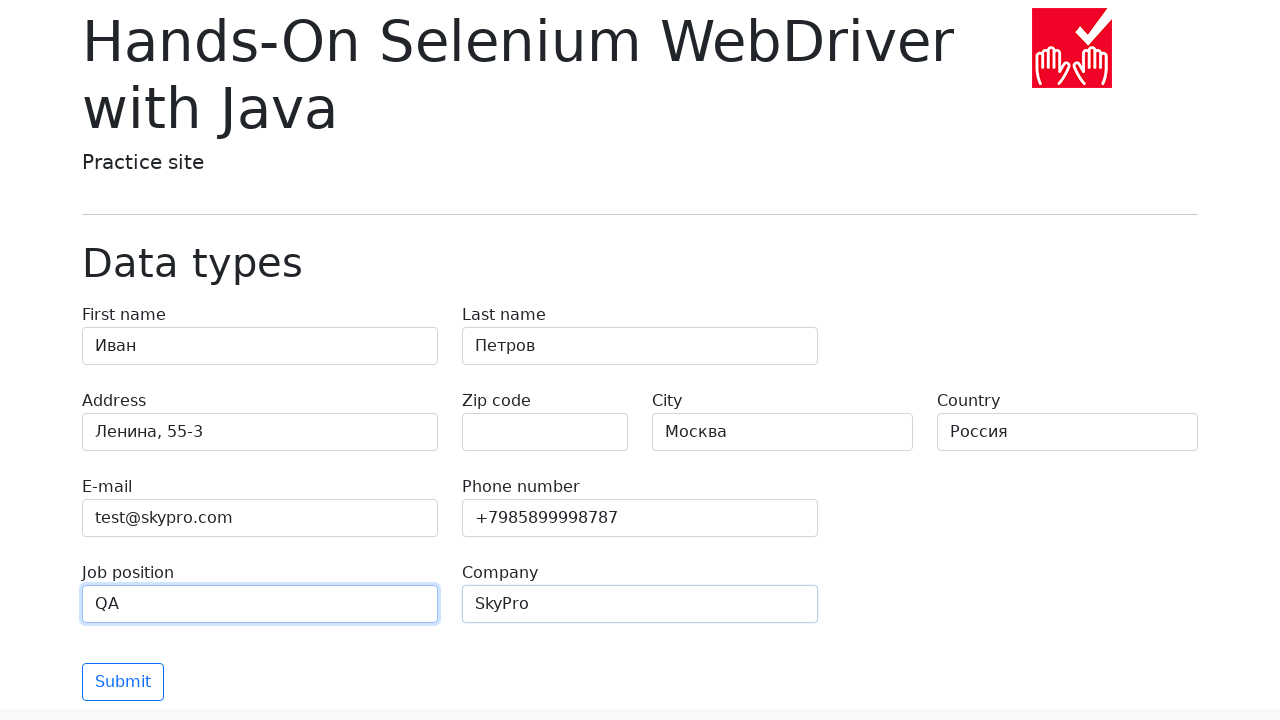

Clicked Submit button to submit the form at (123, 682) on button:has-text('Submit')
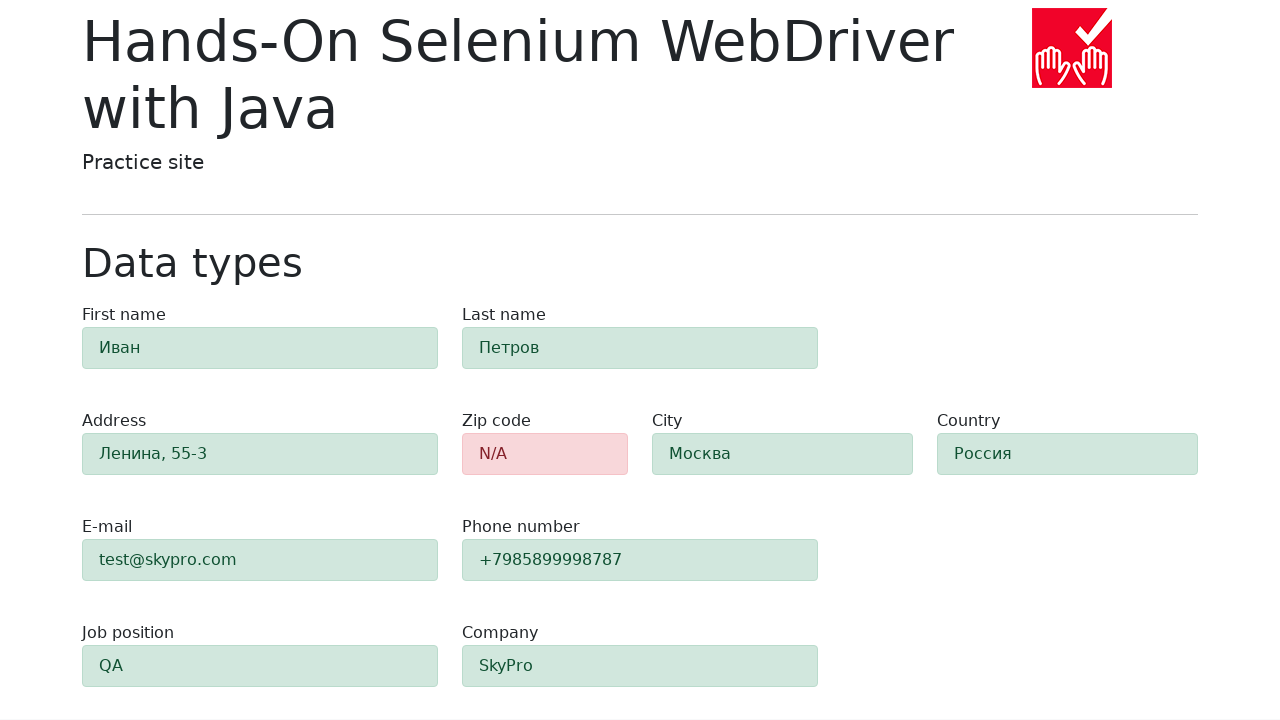

Form submission completed and first name validation element appeared
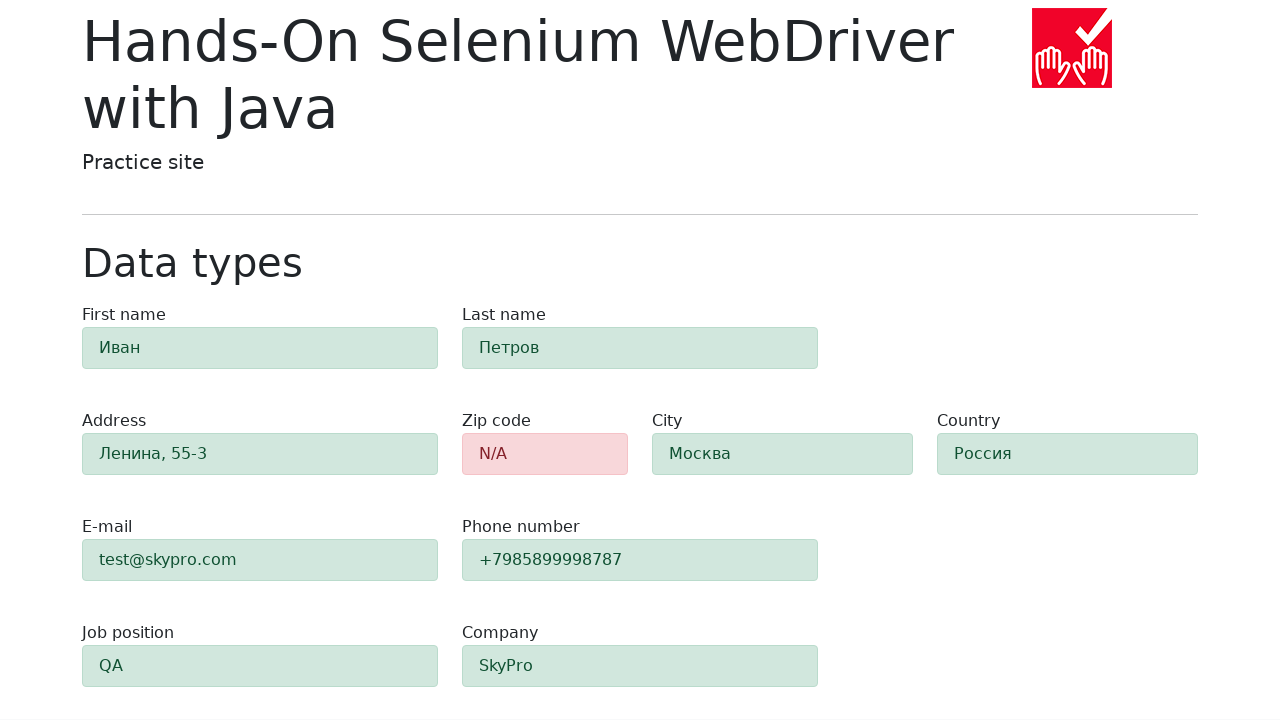

Verified N/A alert message appeared
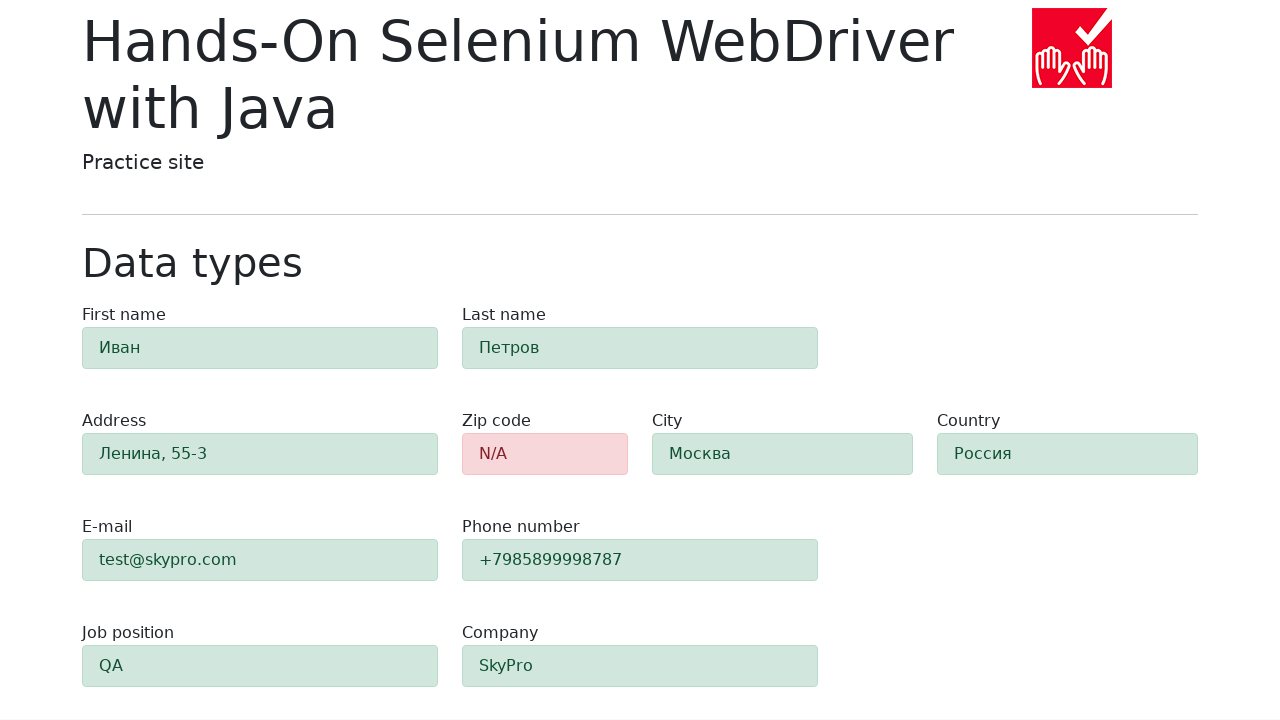

Verified first name validation element is present
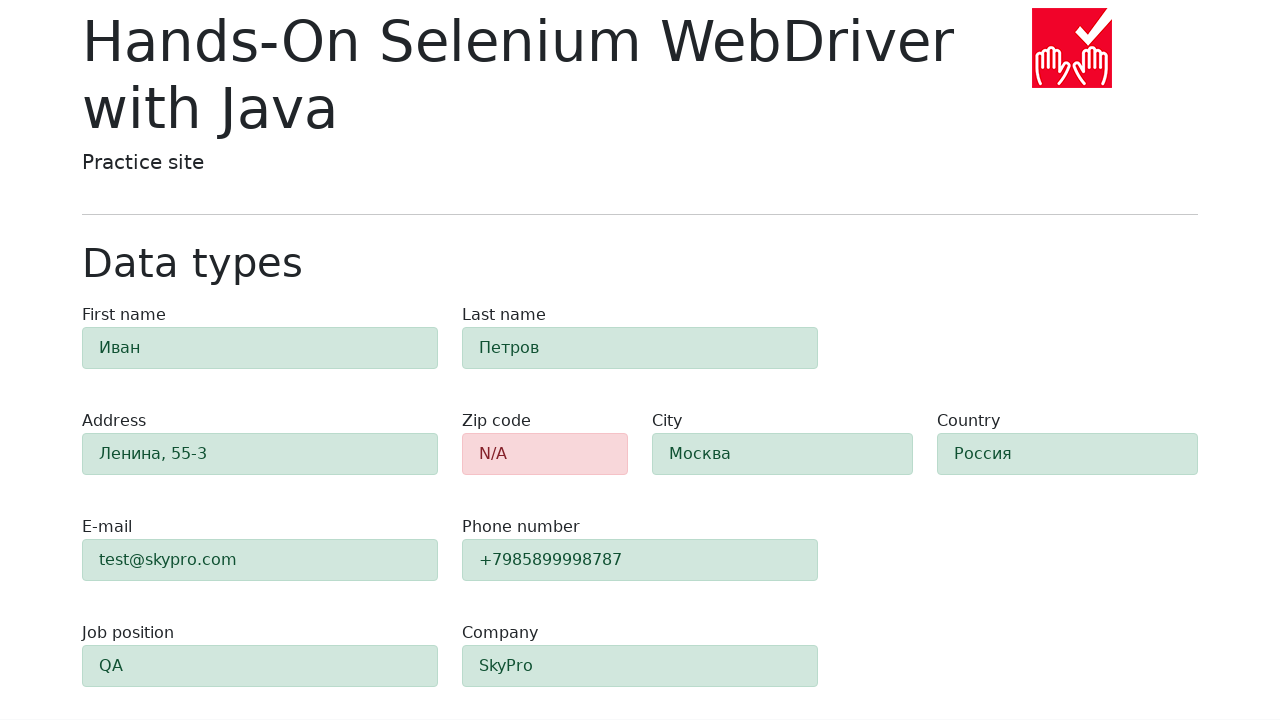

Verified last name validation element is present
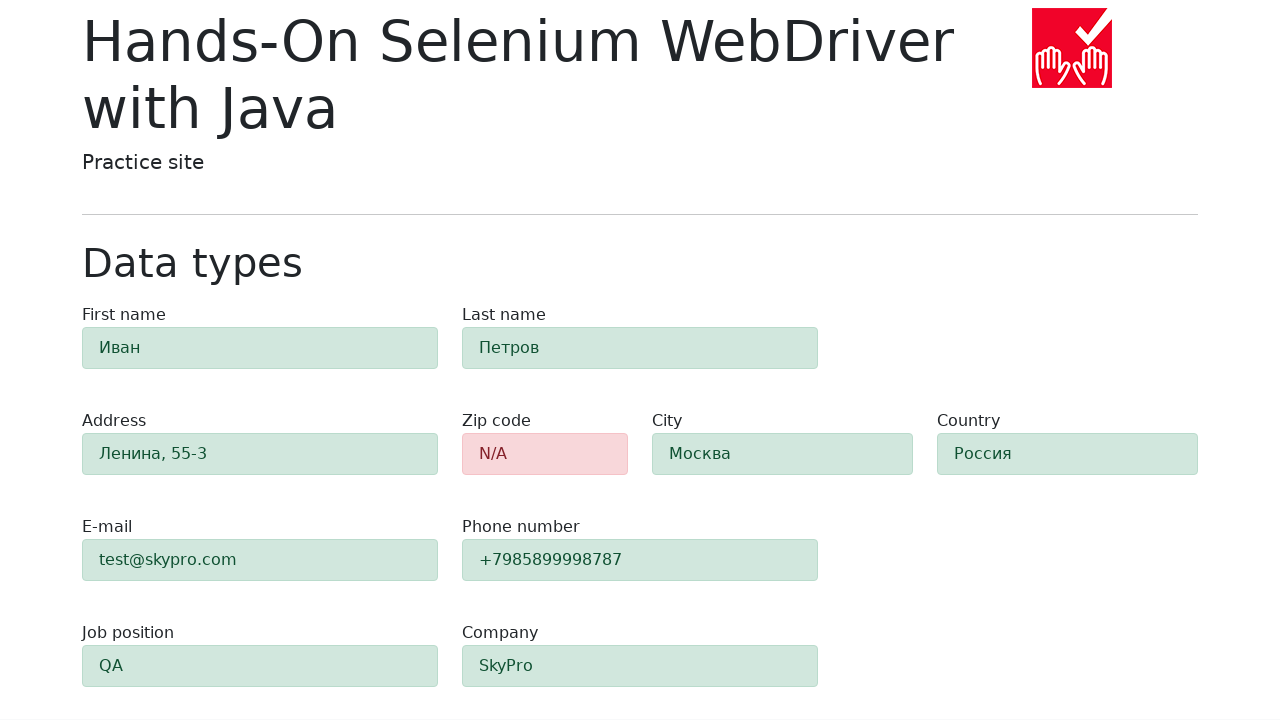

Verified address validation element is present
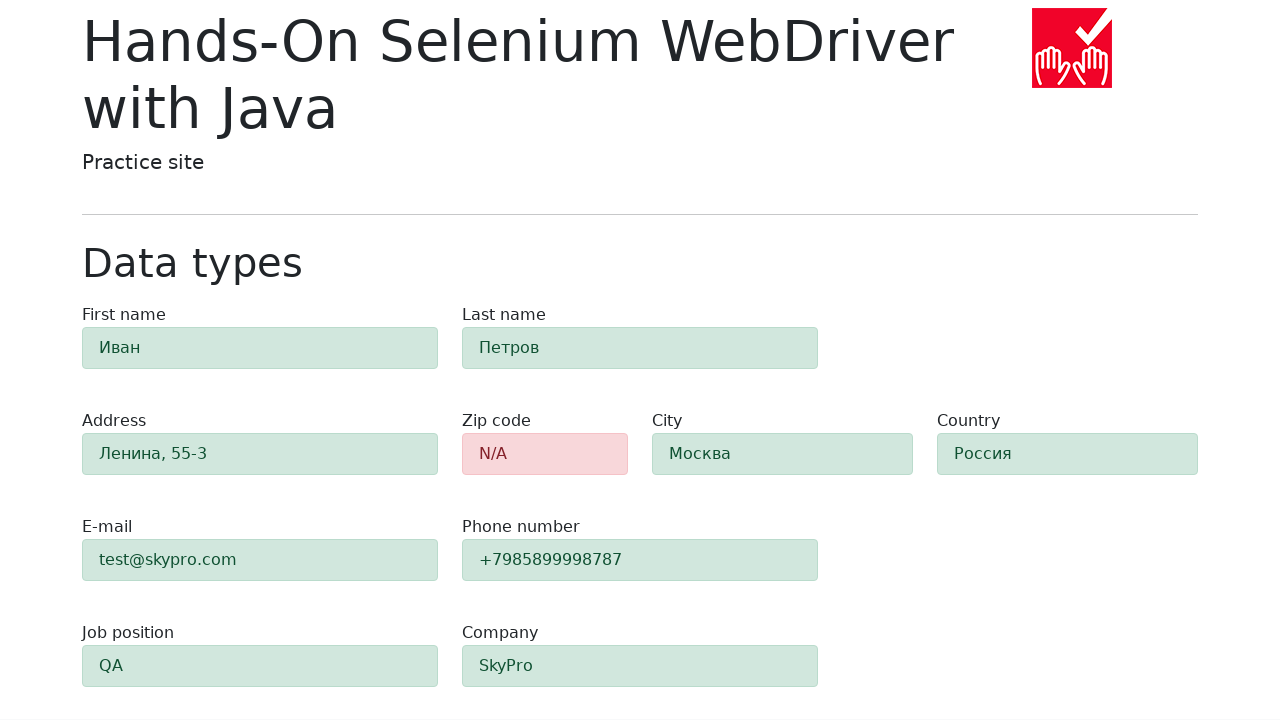

Verified city validation element is present
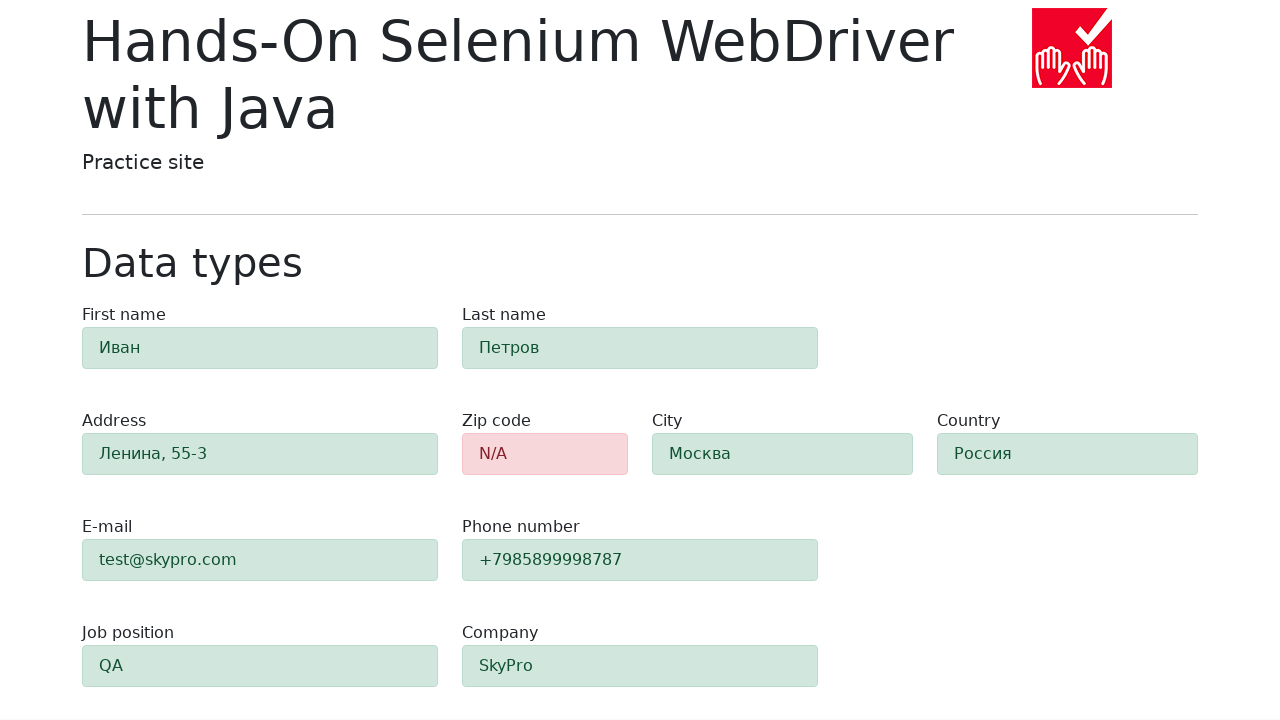

Verified country validation element is present
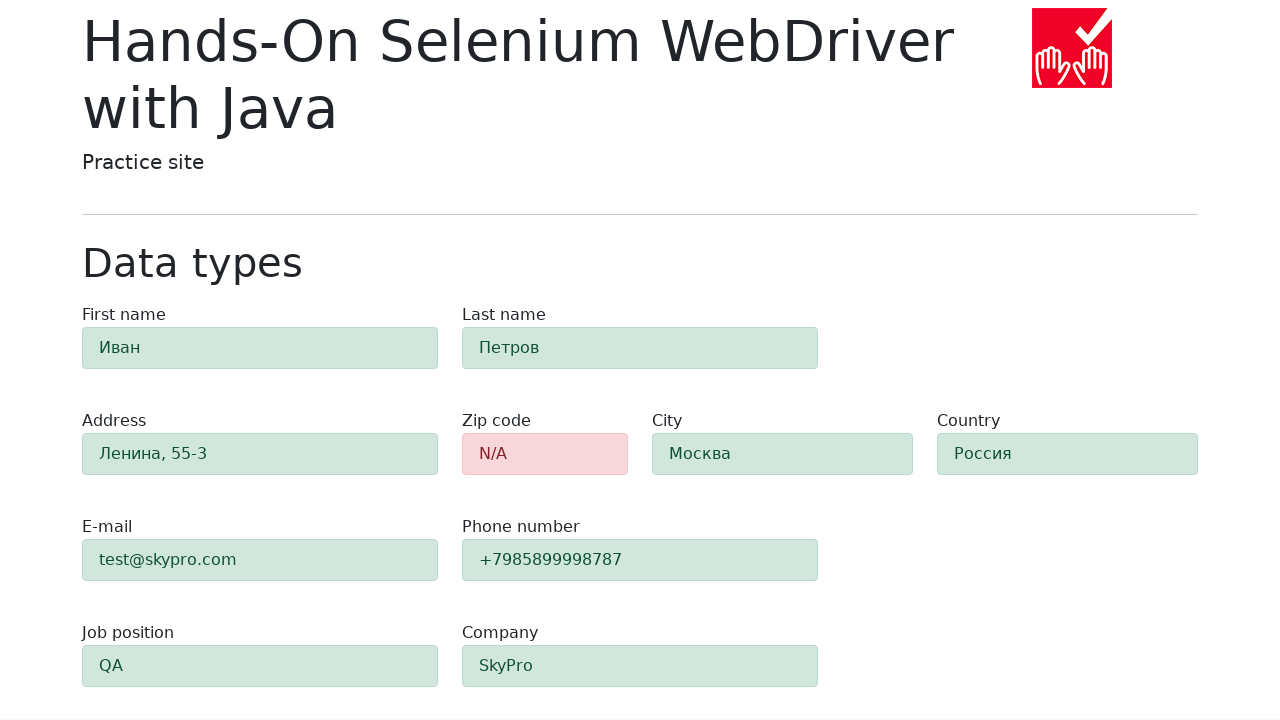

Verified email validation element is present
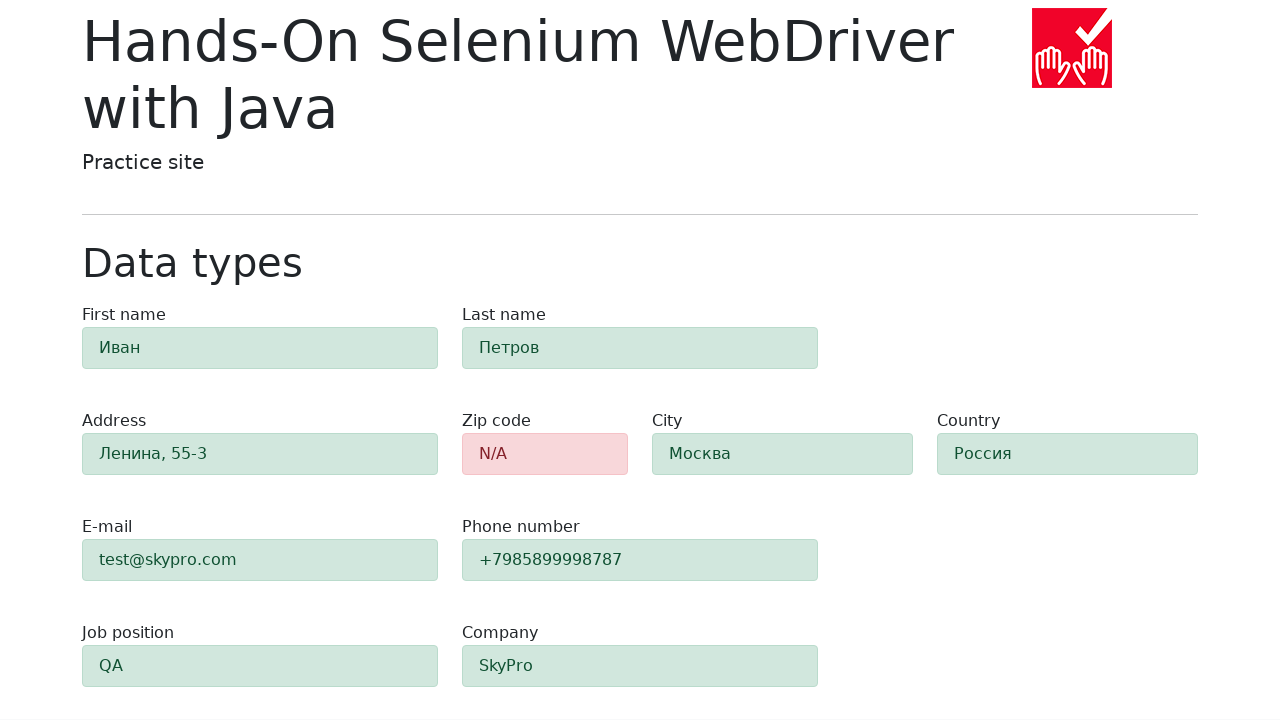

Verified phone validation element is present
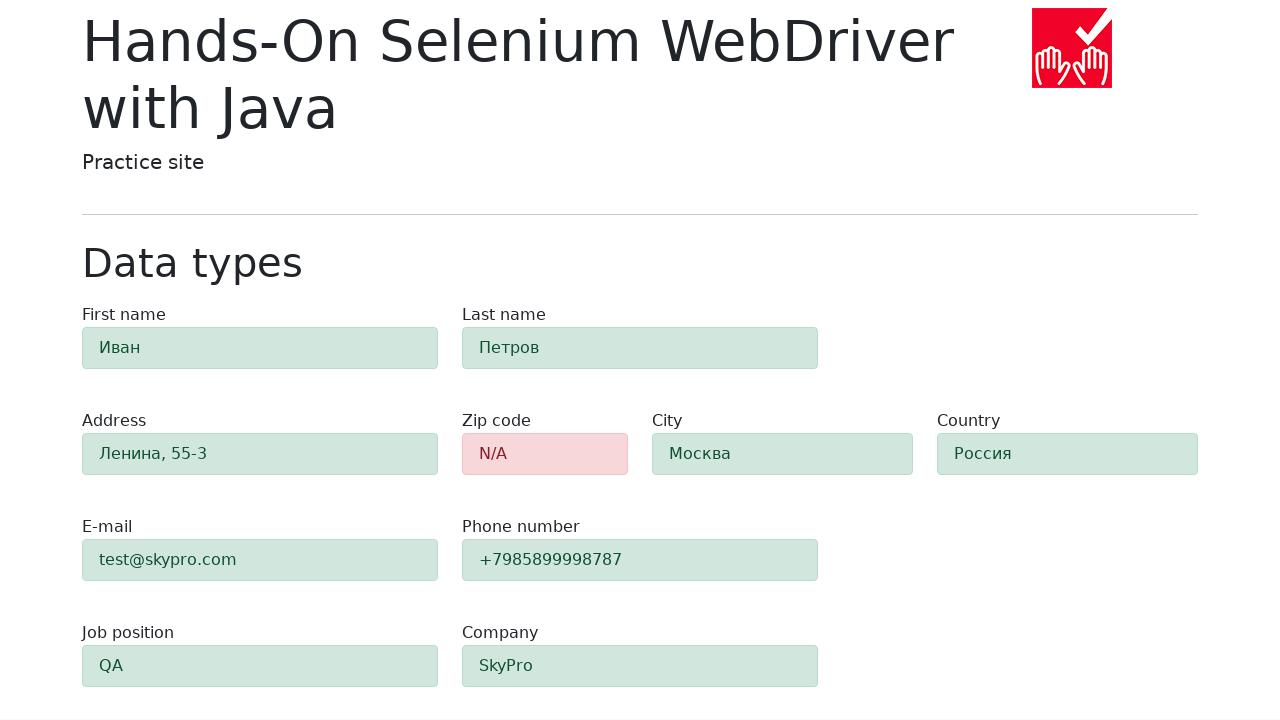

Verified job position validation element is present
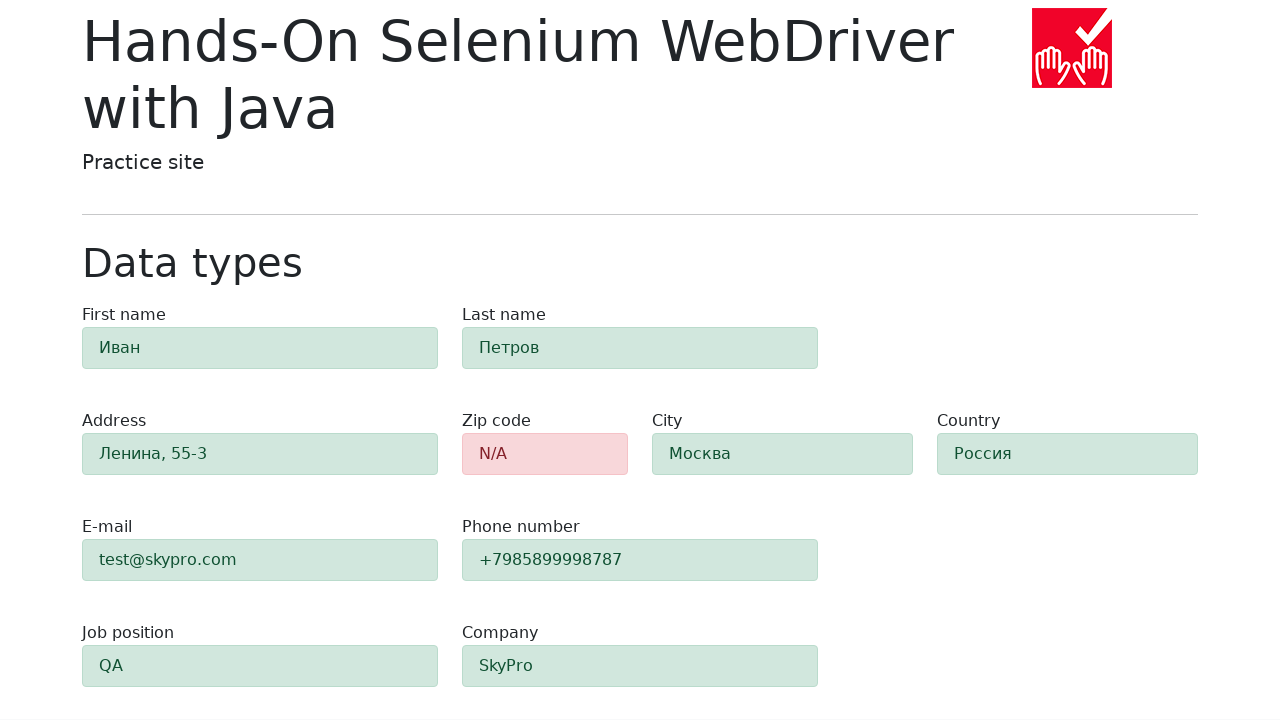

Verified company validation element is present
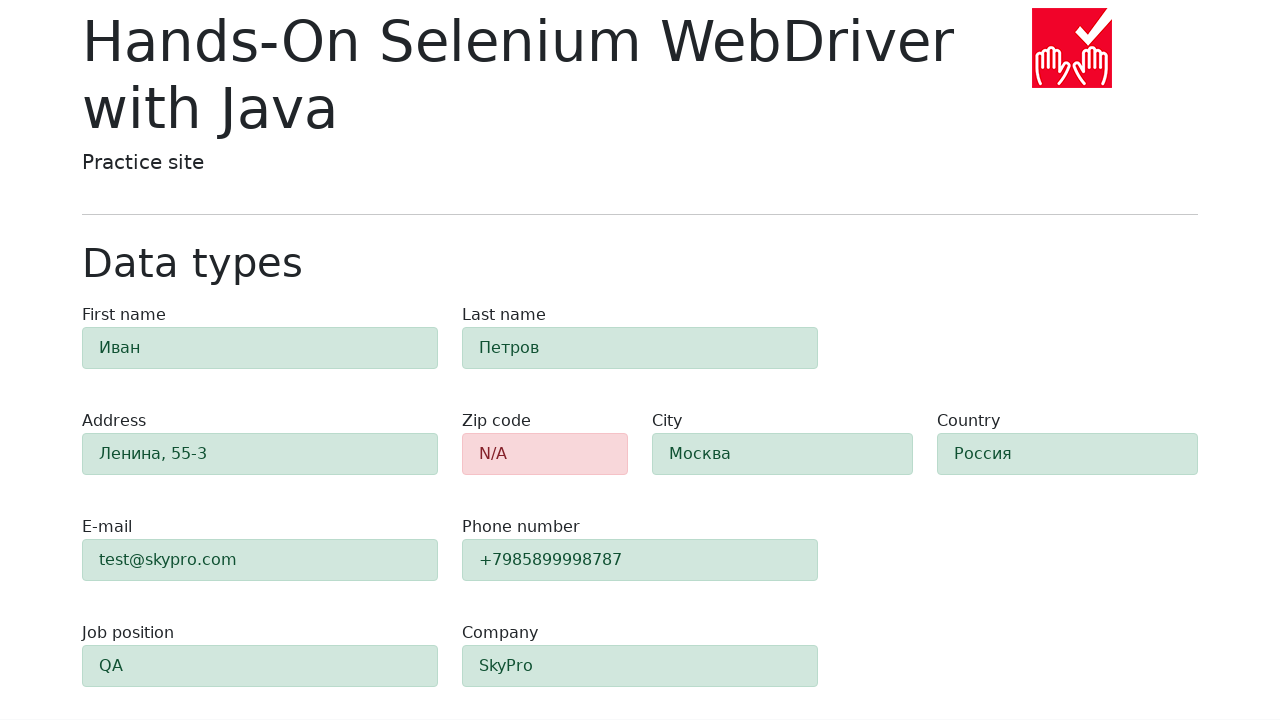

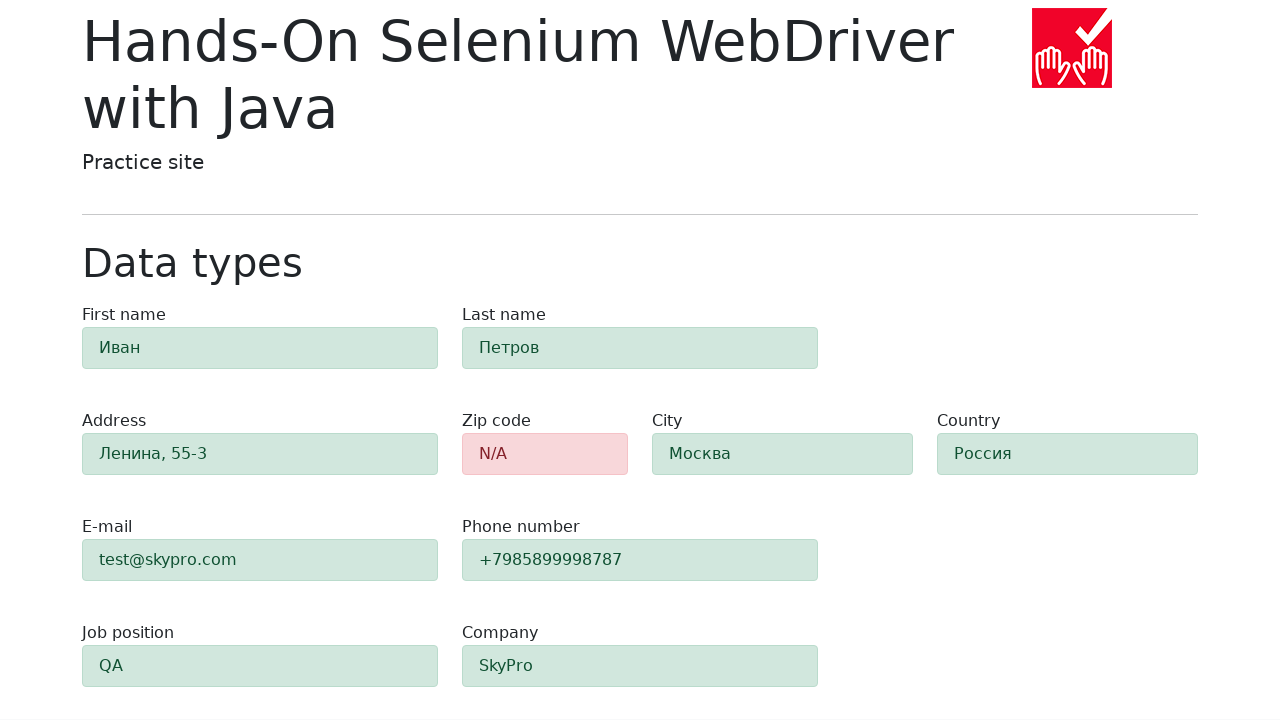